Tests JavaScript alert handling by clicking a button to trigger an alert, accepting it, and verifying the success message is displayed.

Starting URL: https://the-internet.herokuapp.com/javascript_alerts

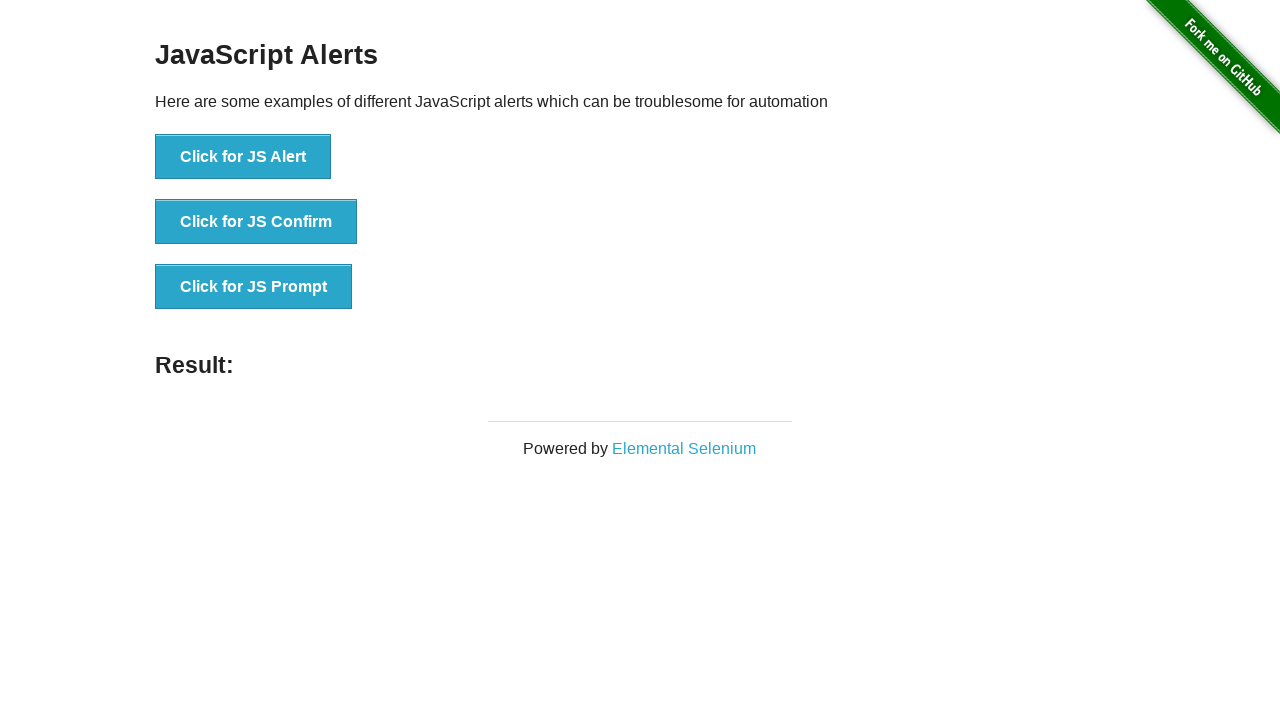

Set up dialog handler to automatically accept JavaScript alerts
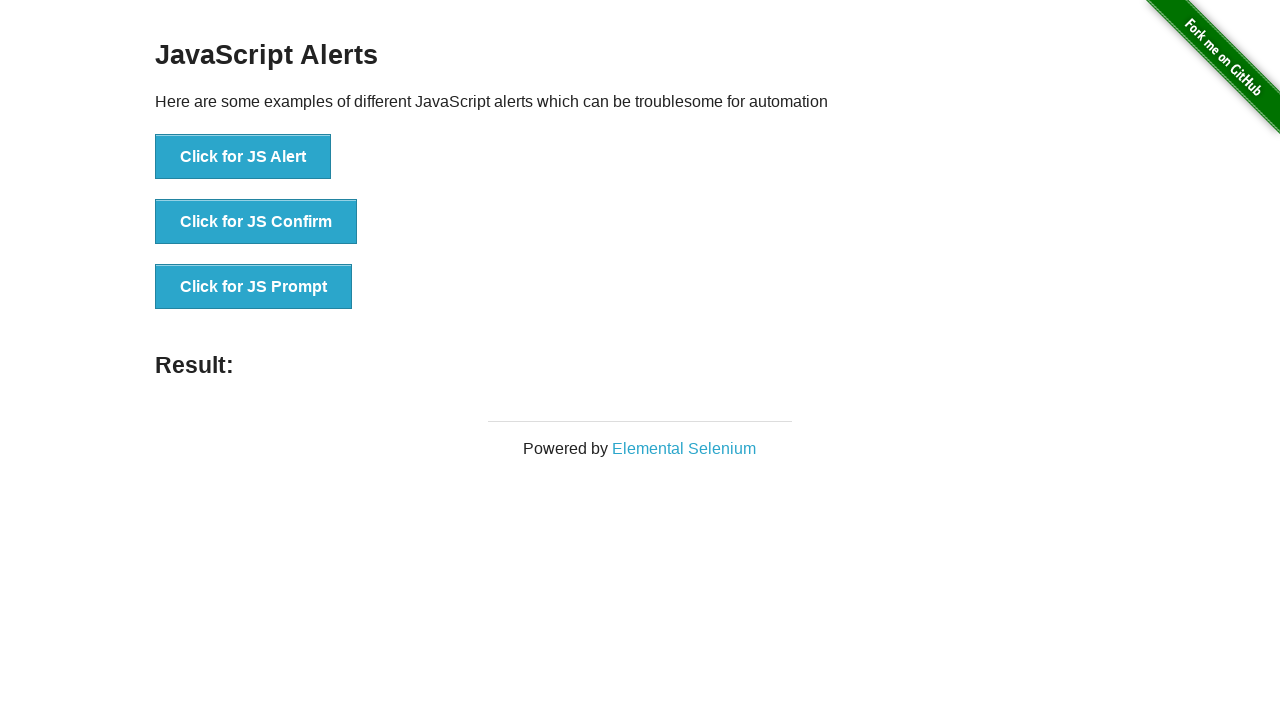

Clicked the 'Click for JS Alert' button to trigger alert at (243, 157) on xpath=//button[text()='Click for JS Alert']
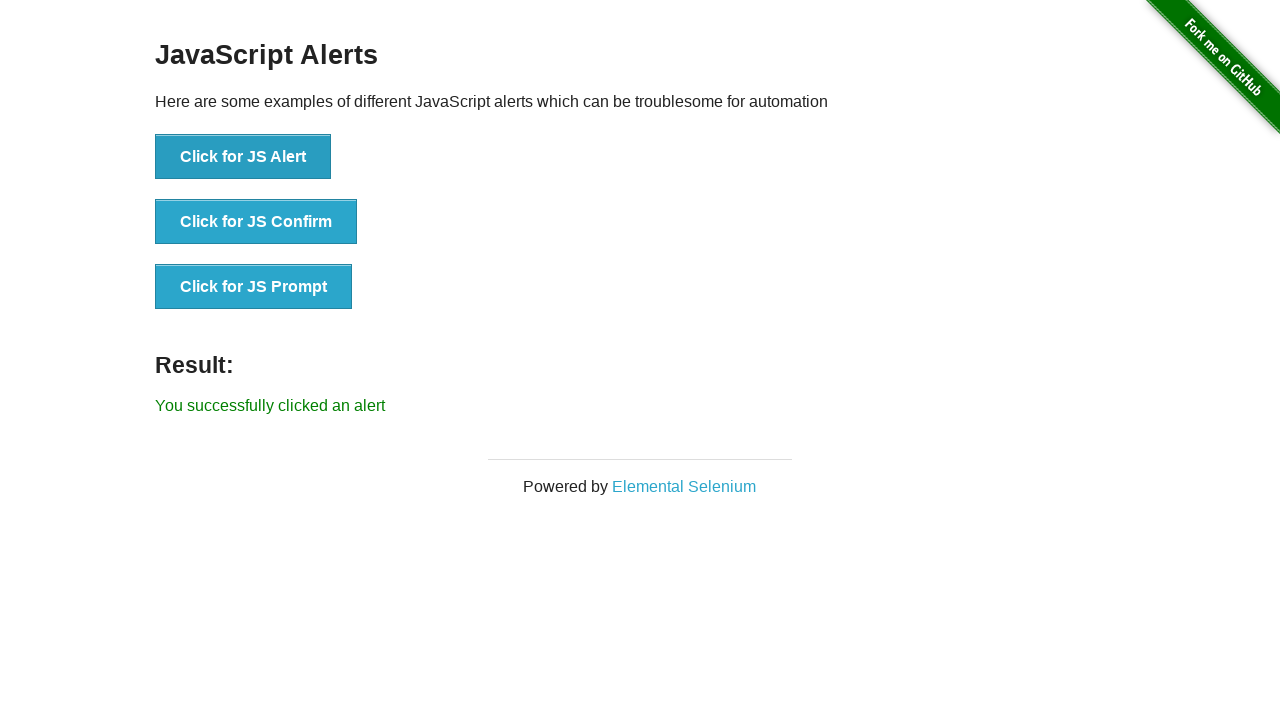

Alert was accepted and result element appeared
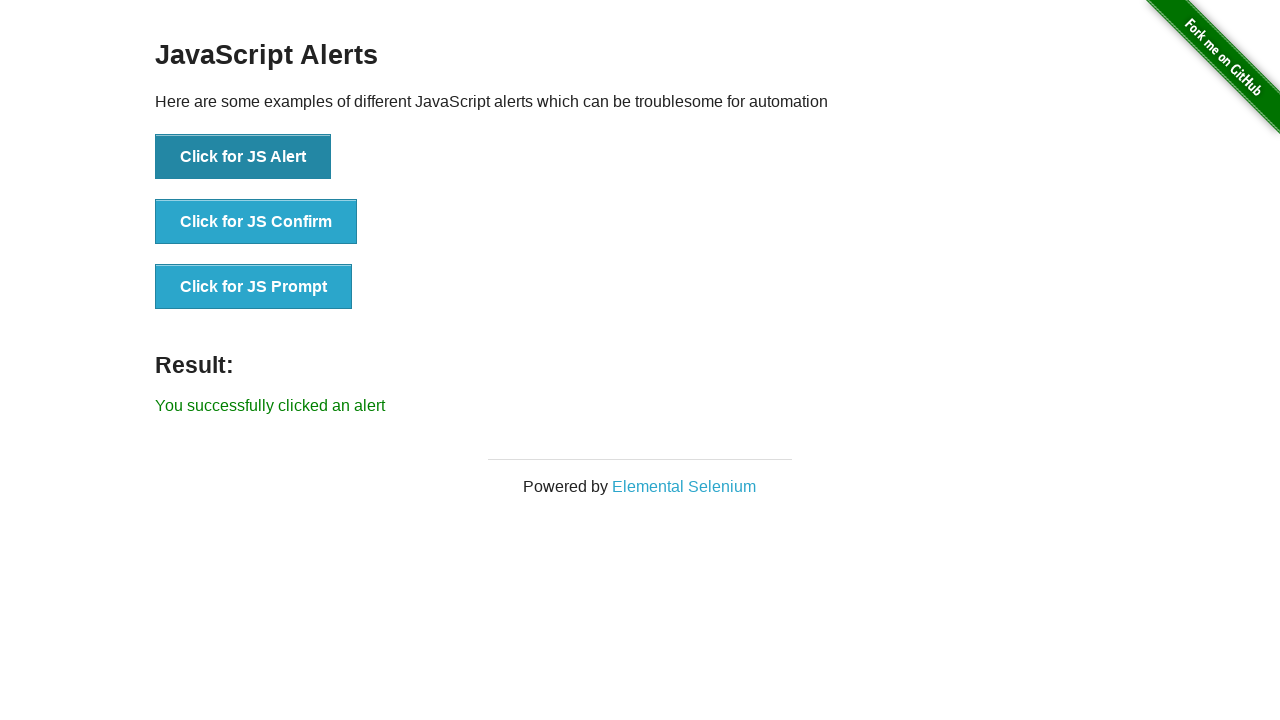

Retrieved success message text from result element
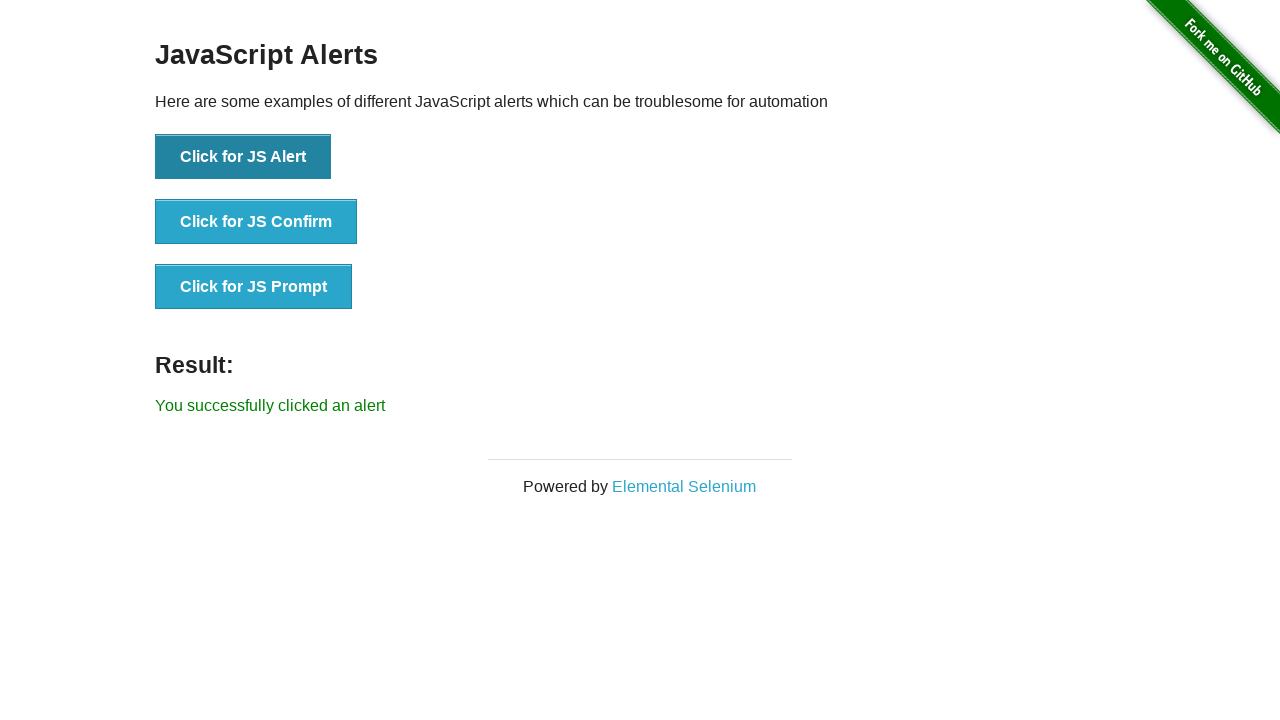

Verified success message is displayed: 'You successfully clicked an alert'
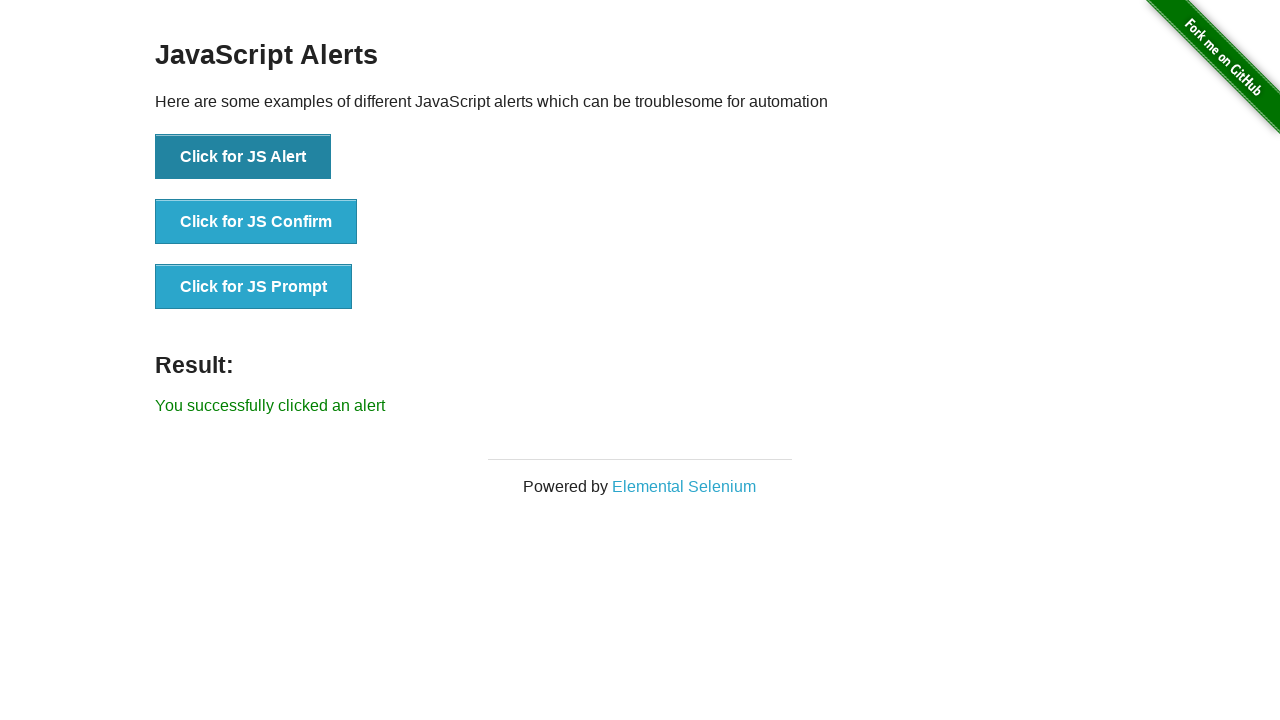

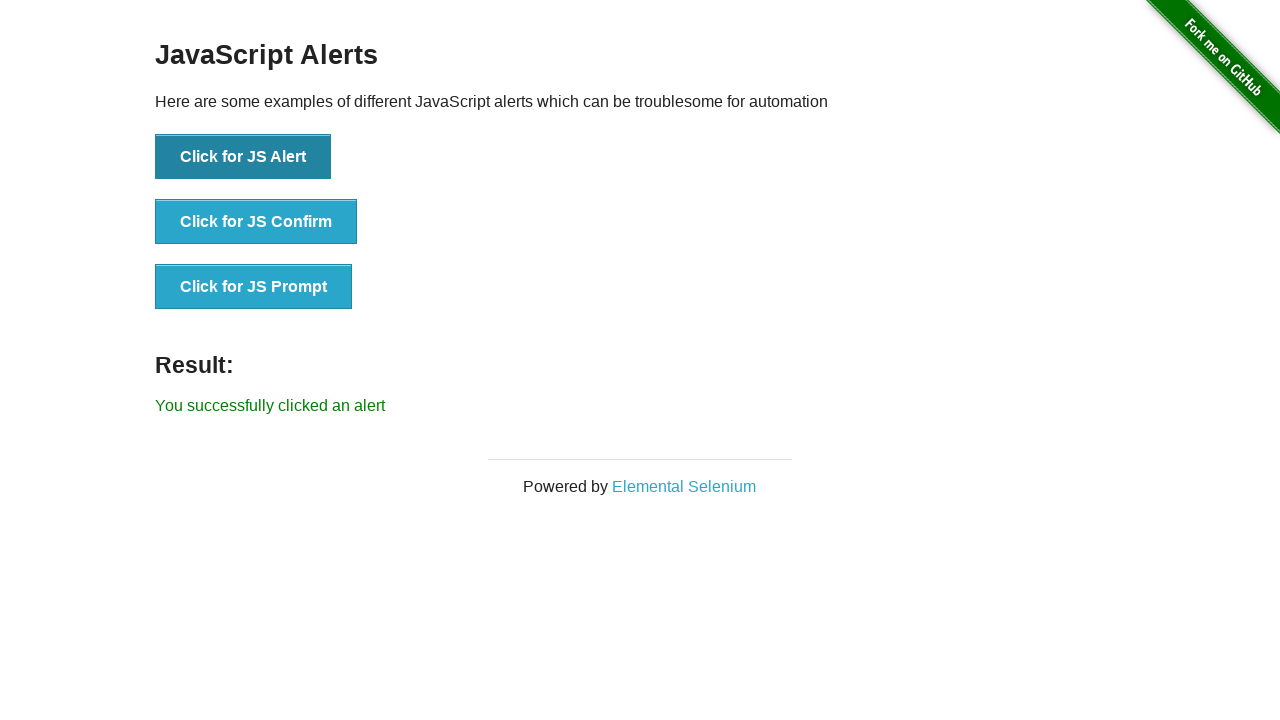